Tests the jQuery UI selectable widget by selecting multiple items using keyboard control and click actions

Starting URL: https://jqueryui.com/selectable/

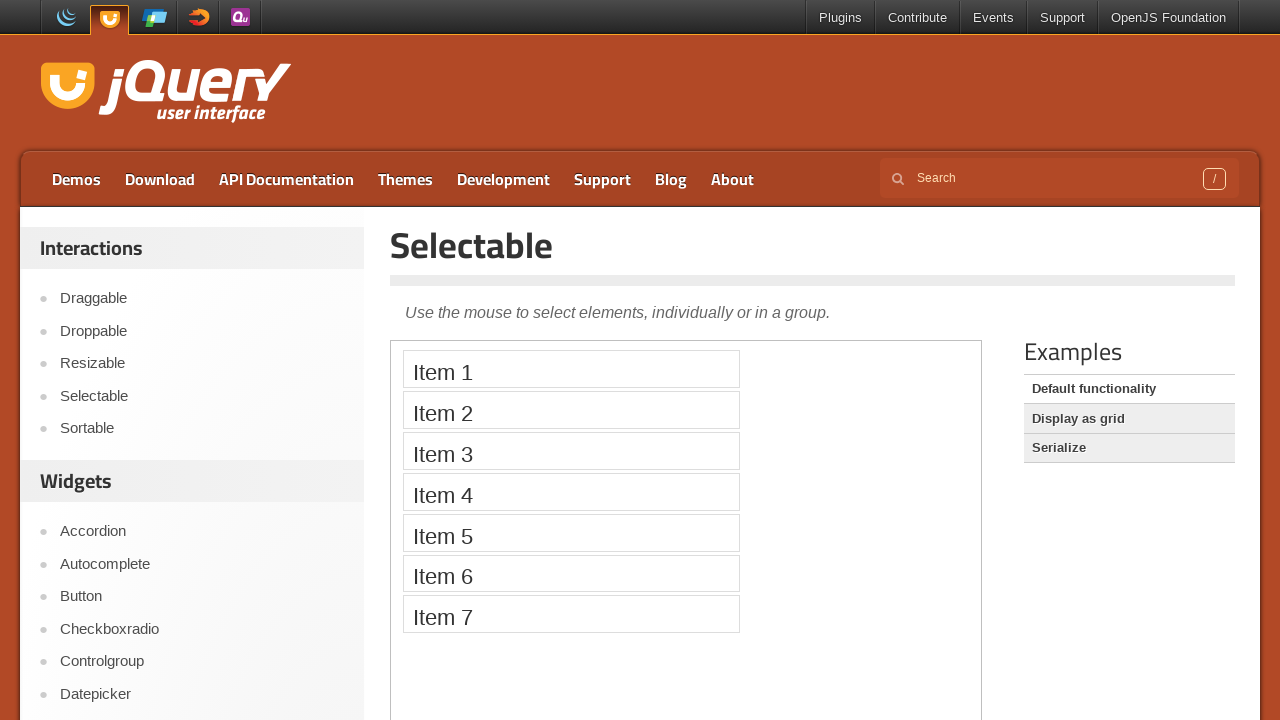

Located the iframe containing the selectable widget
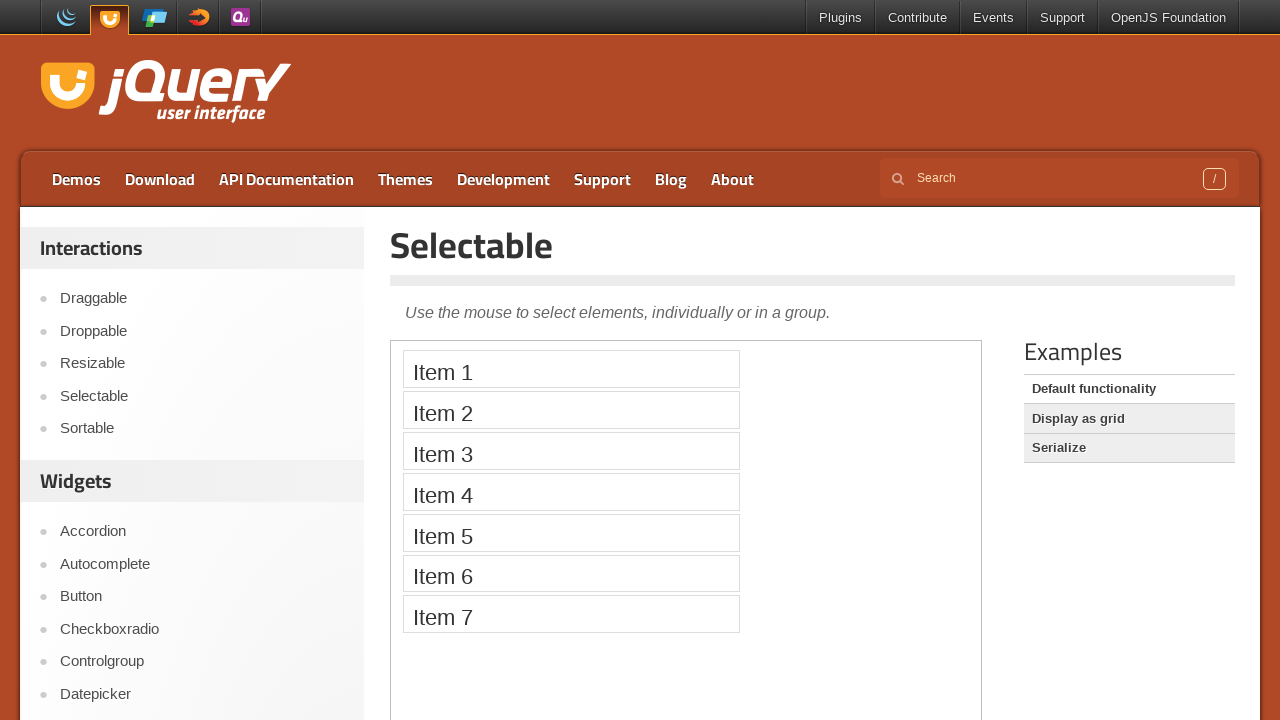

Located Item 1 element
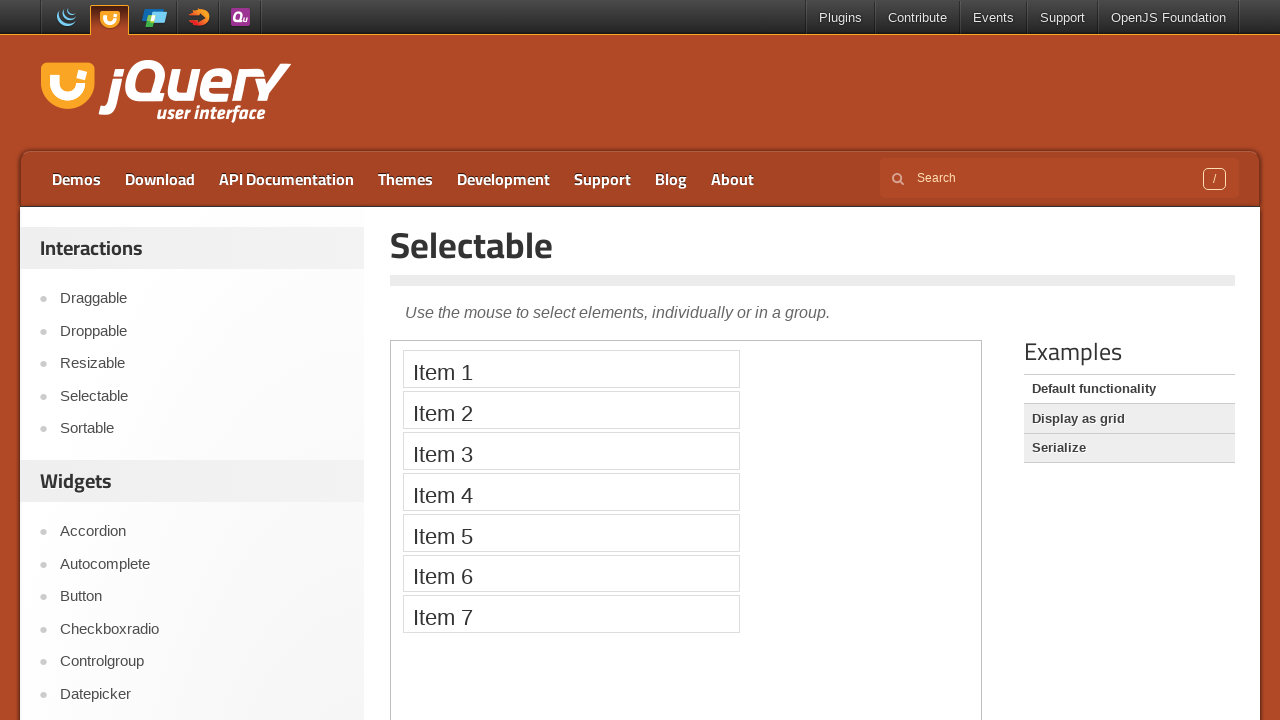

Located Item 3 element
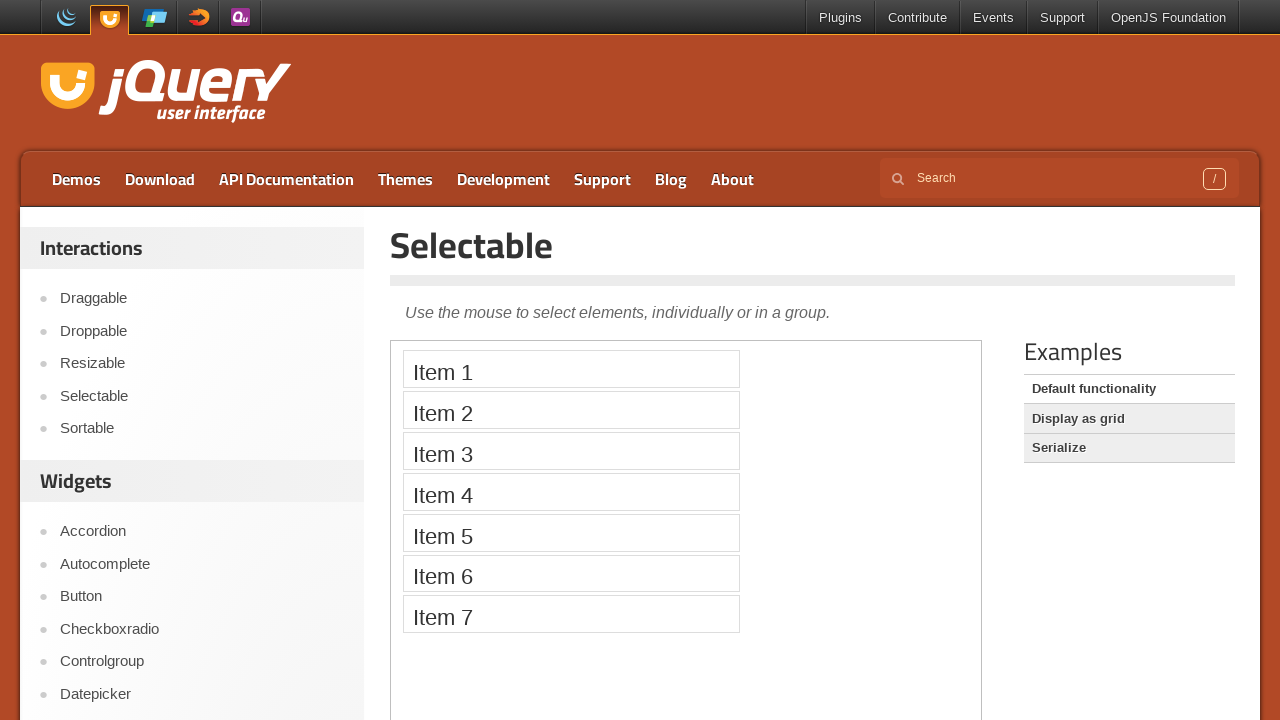

Located Item 4 element
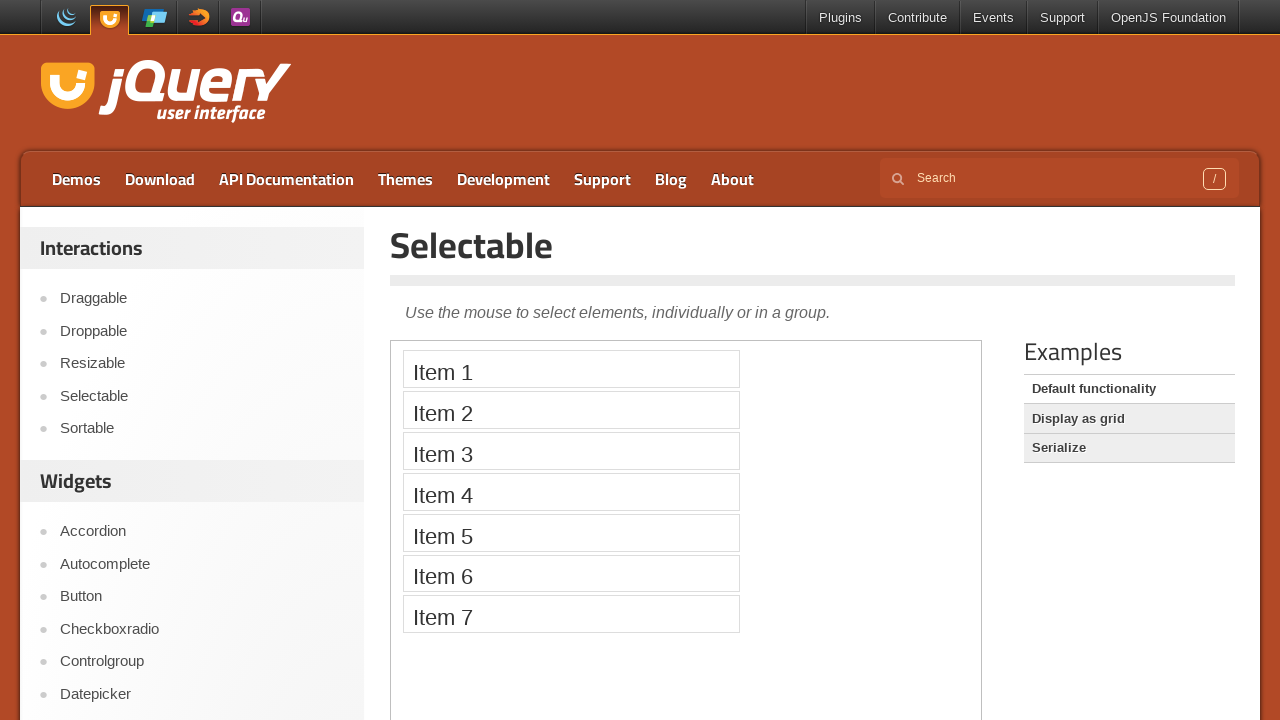

Pressed Control key down for multi-select
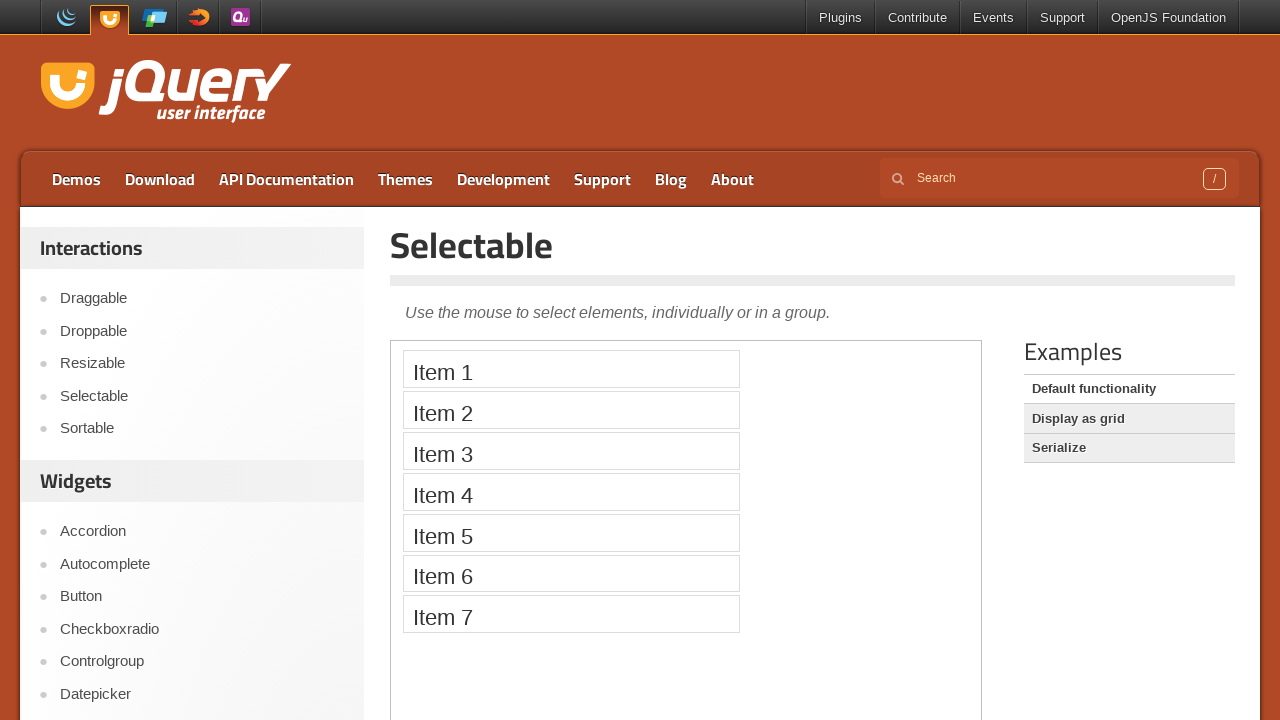

Clicked Item 4 while holding Control at (571, 492) on iframe >> nth=0 >> internal:control=enter-frame >> xpath=//li[text()='Item 4']
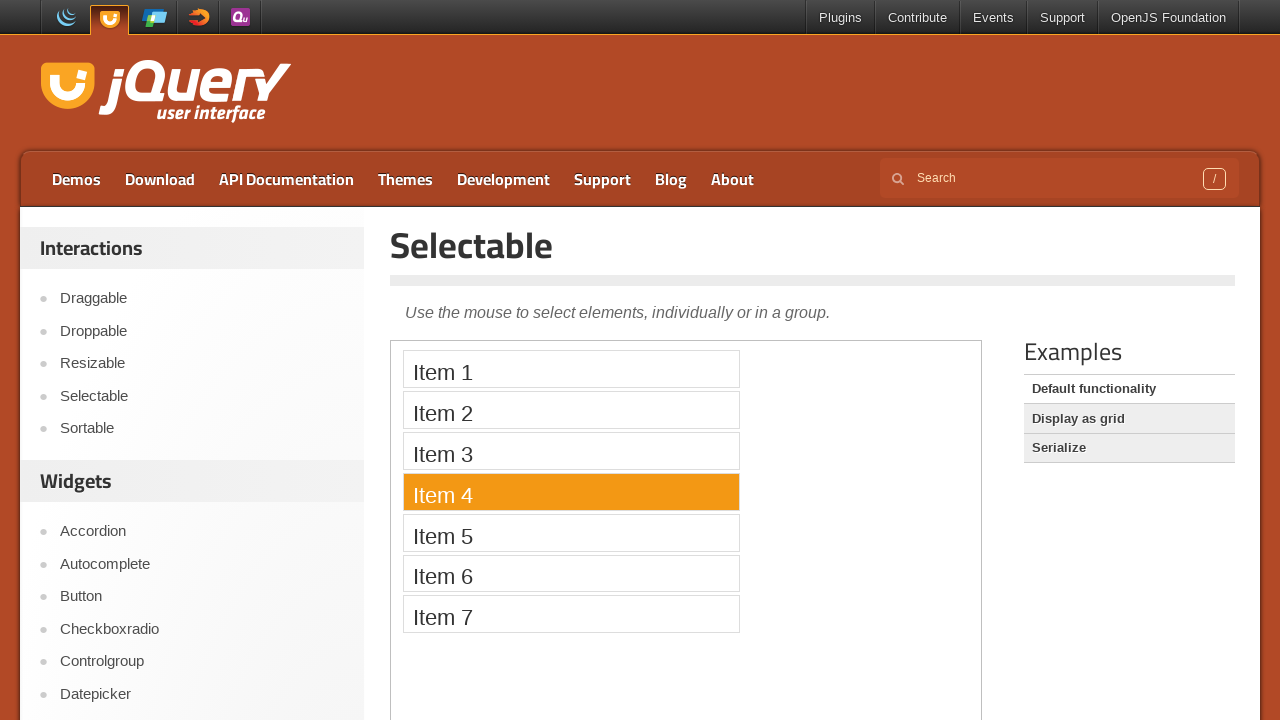

Clicked Item 3 while holding Control at (571, 451) on iframe >> nth=0 >> internal:control=enter-frame >> xpath=//li[text()='Item 3']
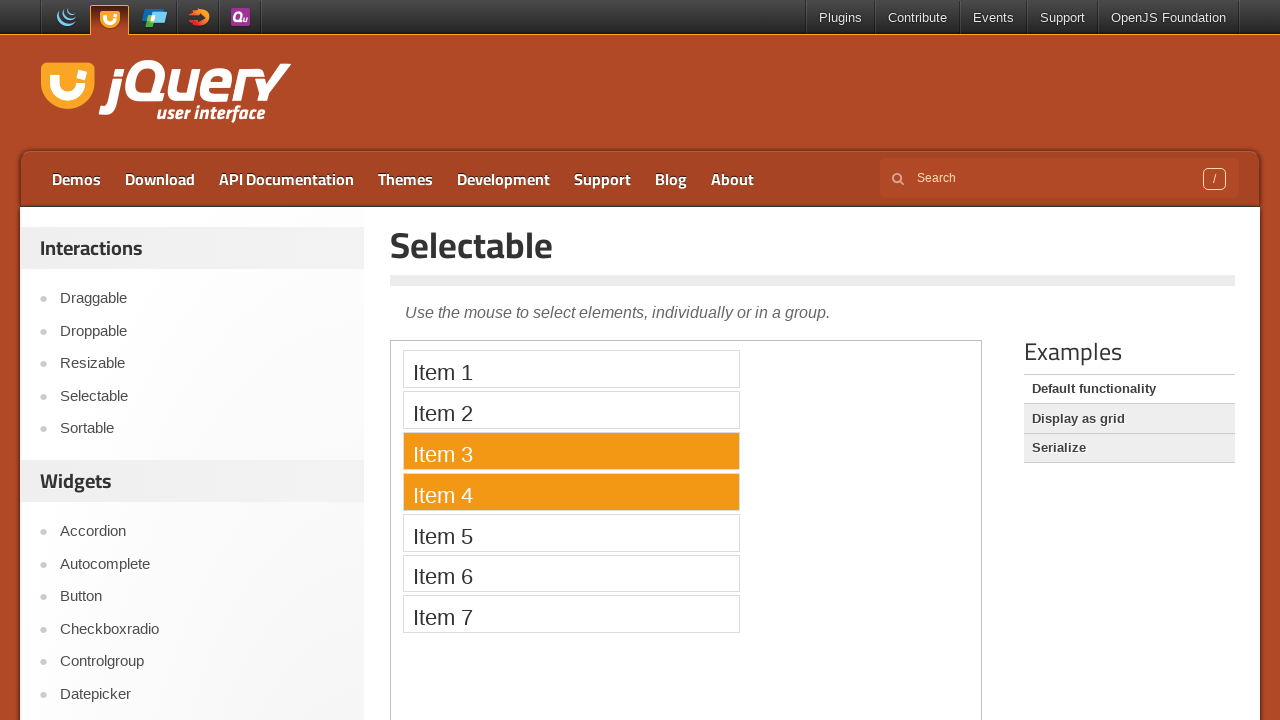

Clicked Item 1 while holding Control at (571, 369) on iframe >> nth=0 >> internal:control=enter-frame >> xpath=//li[text()='Item 1']
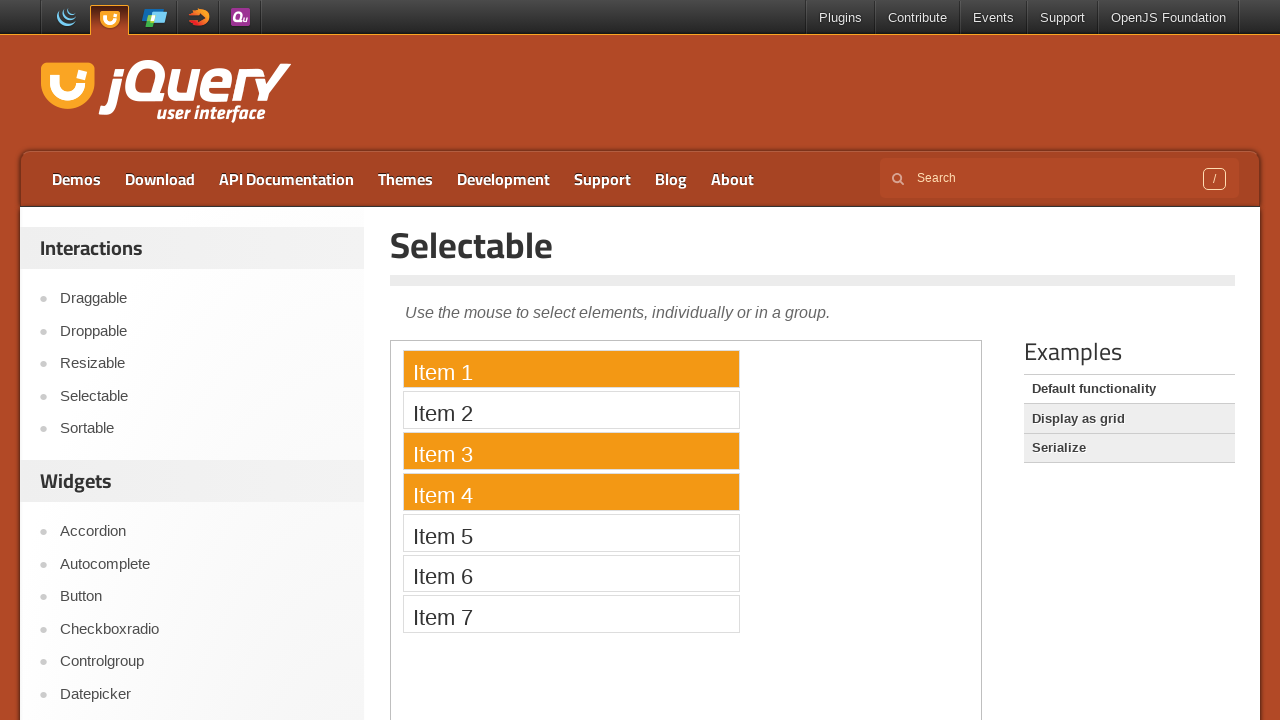

Released Control key to complete multi-select
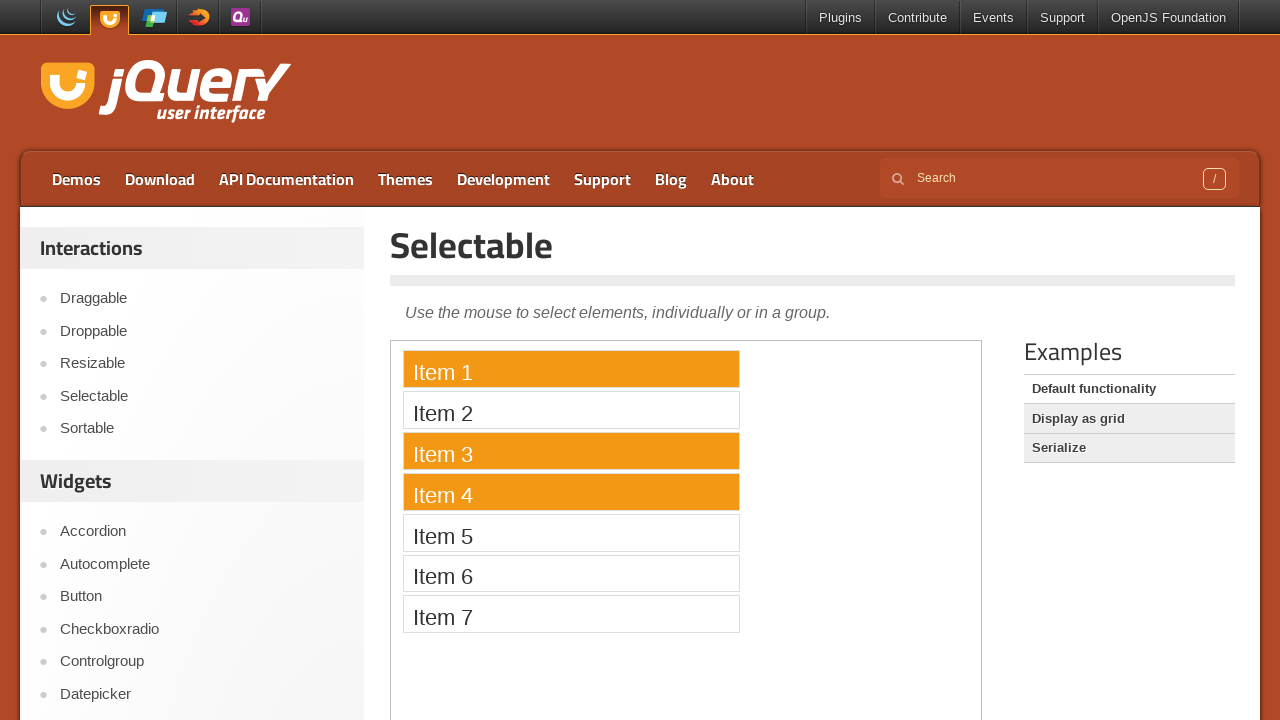

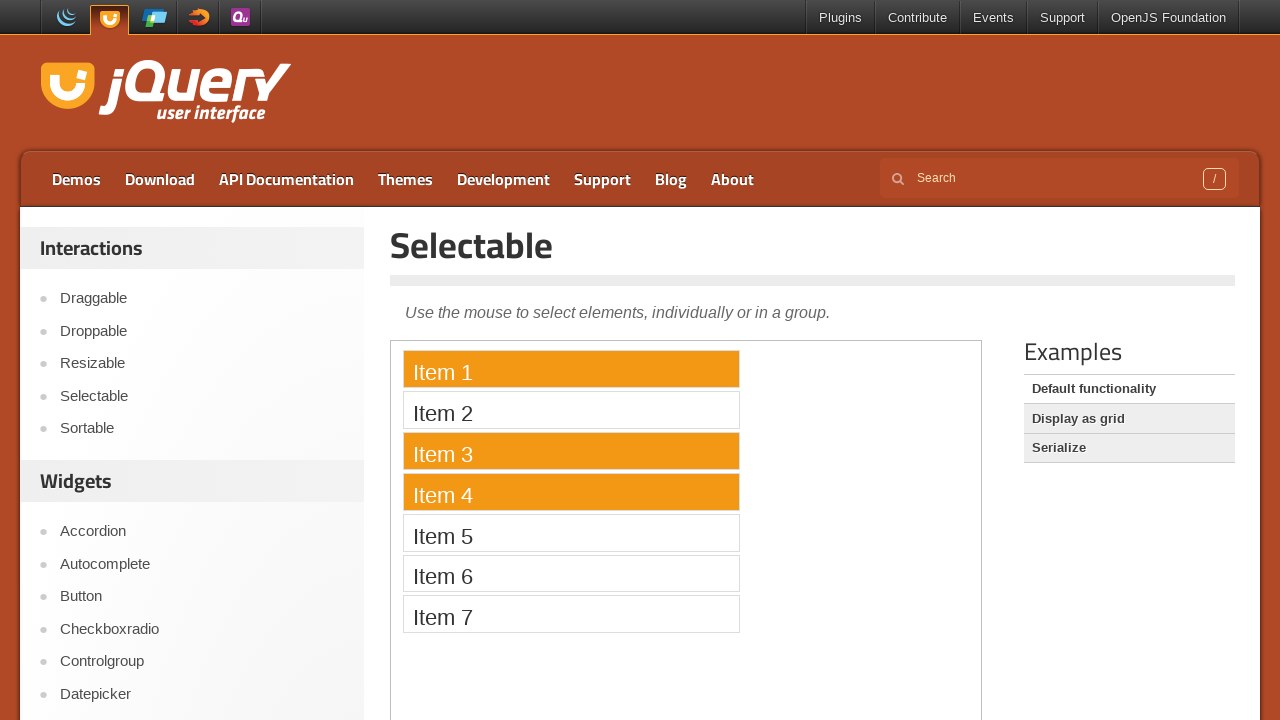